Tests hovering over and clicking the third main menu item on the demo menu page

Starting URL: https://demoqa.com/menu#

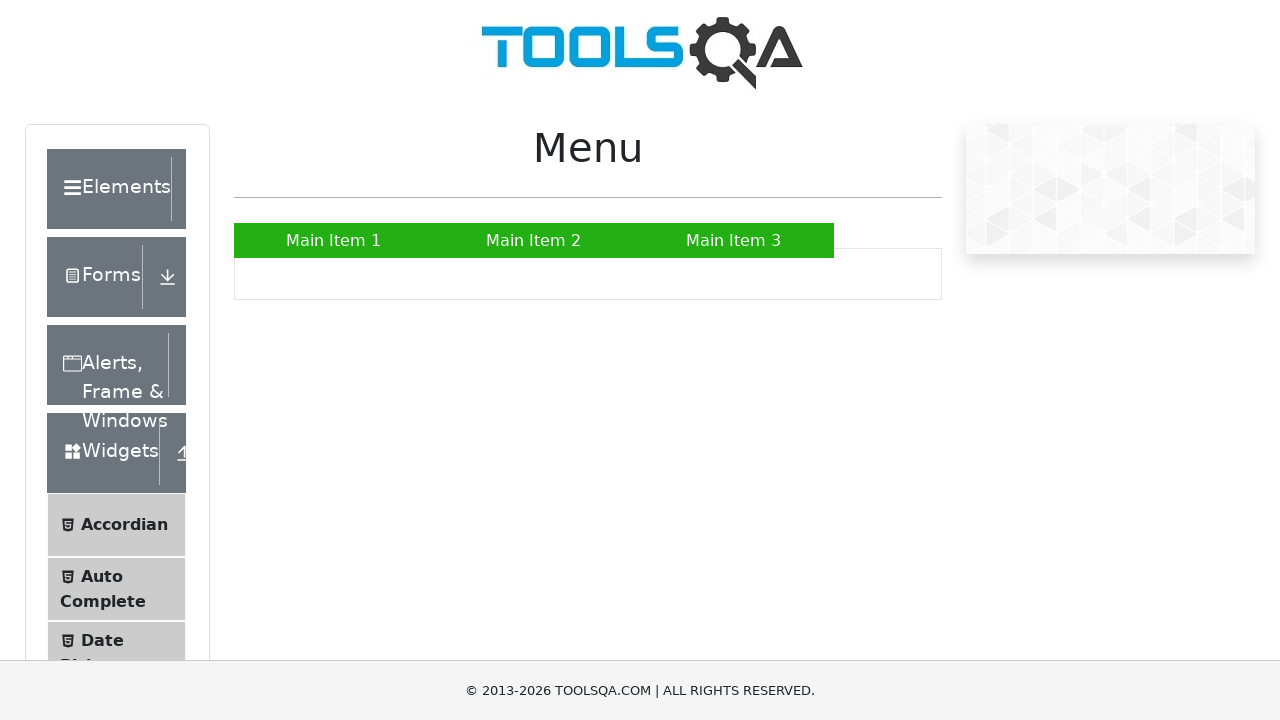

Scrolled down 300 pixels to make menu visible
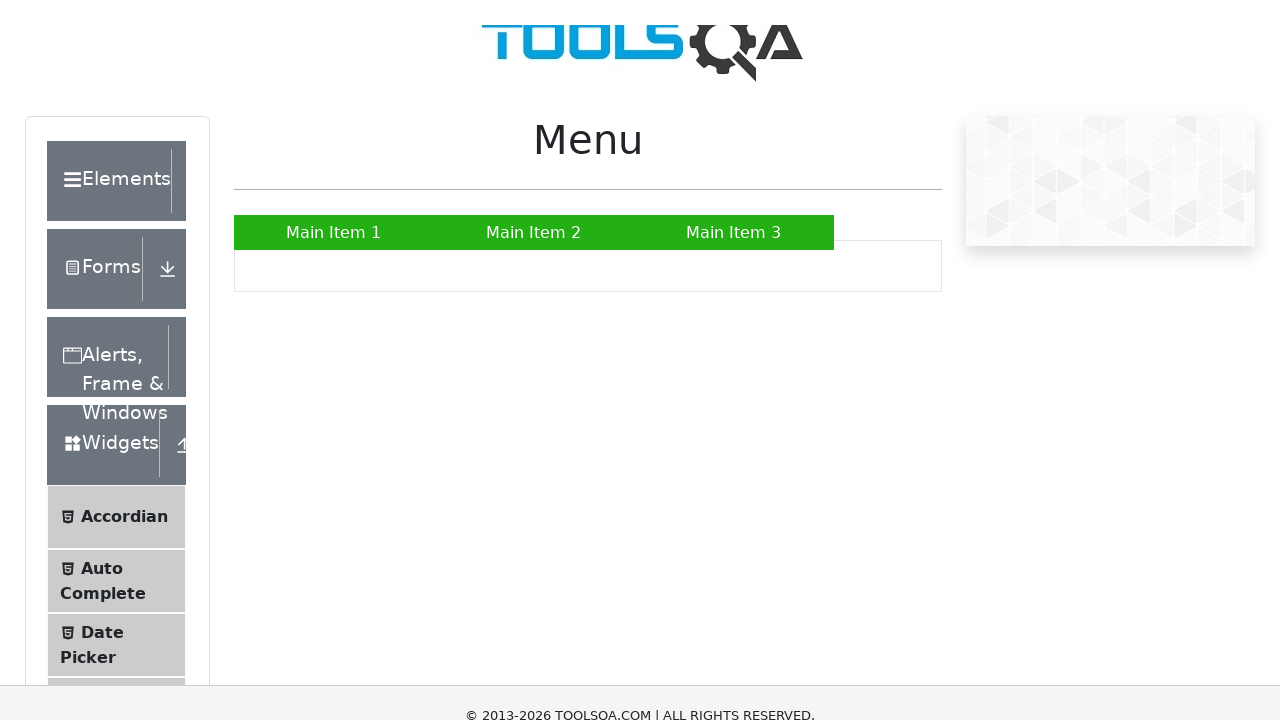

Hovered over Main Item 3 menu item at (734, 240) on xpath=//a[contains(text(),'Main Item 3')]
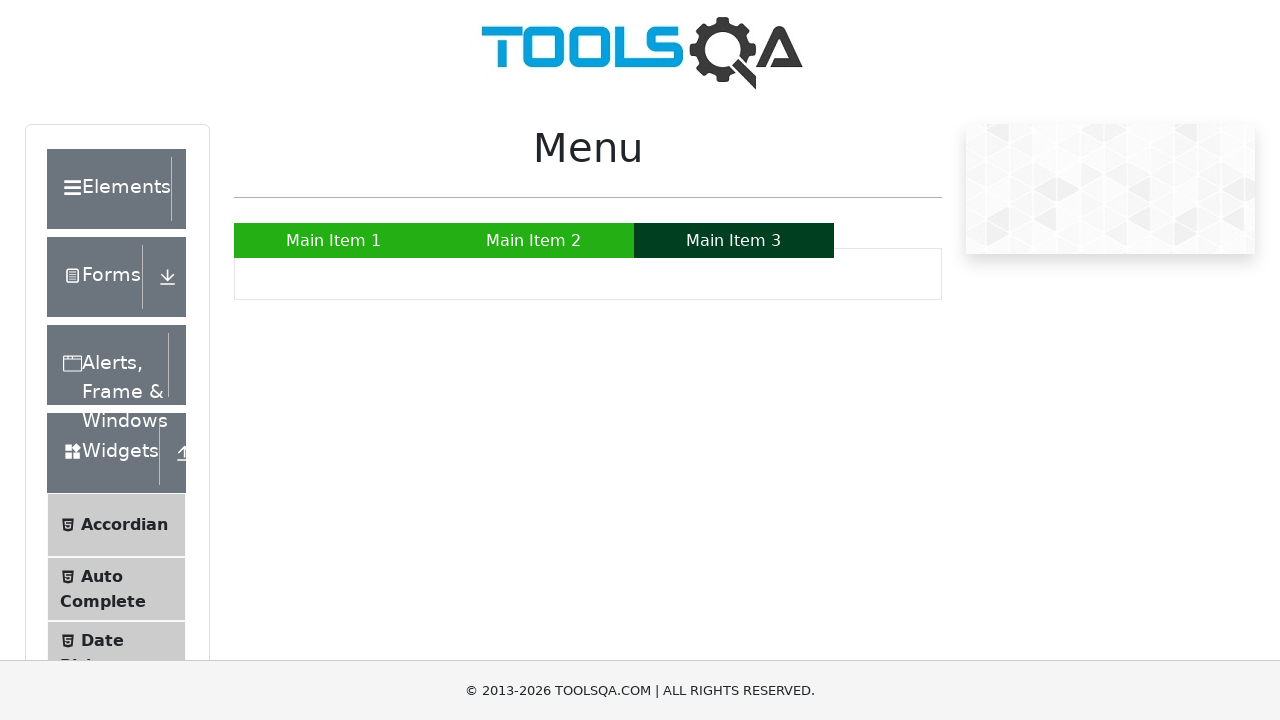

Clicked Main Item 3 menu item at (734, 240) on xpath=//a[contains(text(),'Main Item 3')]
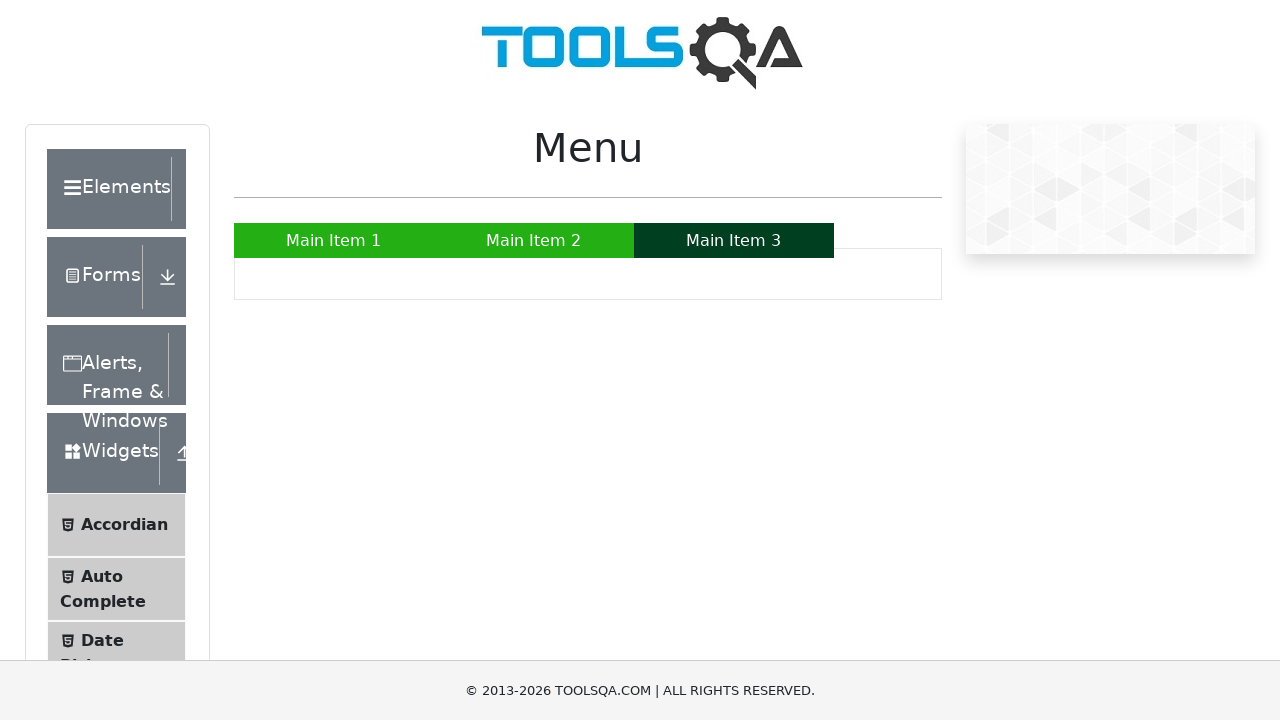

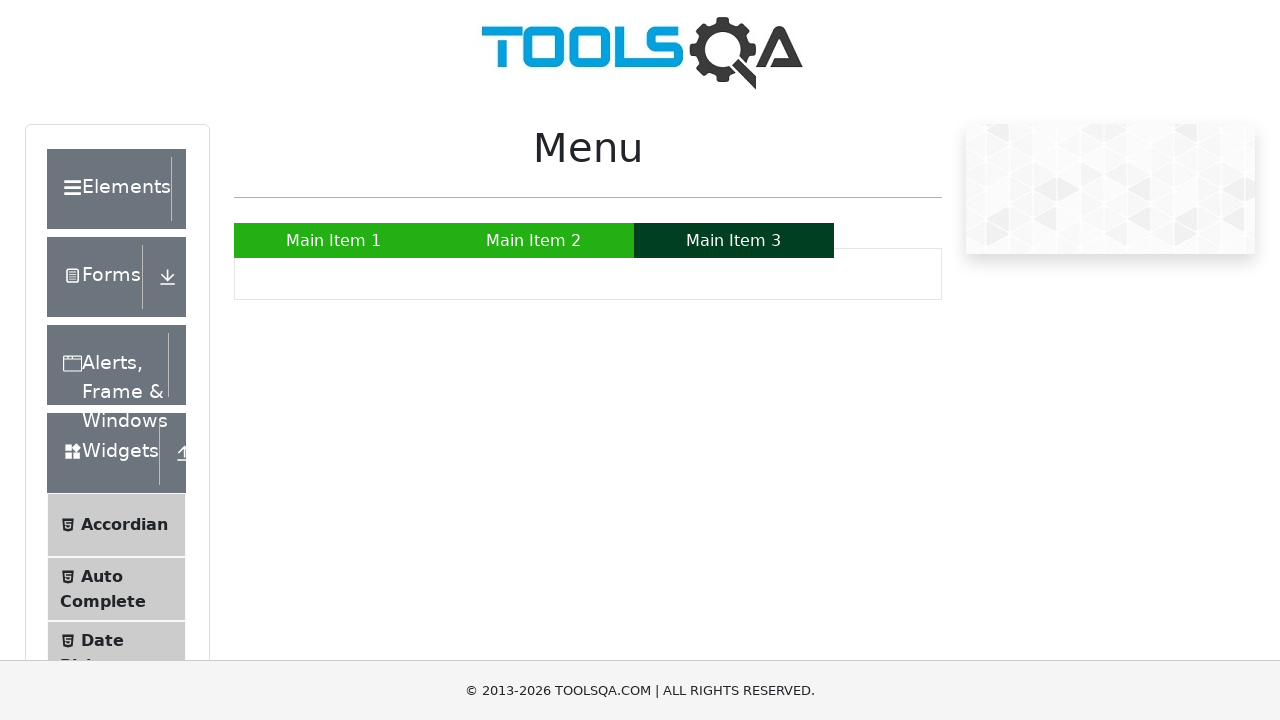